Tests the IPTU inscription verification on a Brazilian government portal by filling an inscription number field and clicking a button to submit the query.

Starting URL: https://iportal.rio.rj.gov.br/PF331IPTUATUAL/pages/ParcelamentoIptuDs/TelaSelecao.aspx

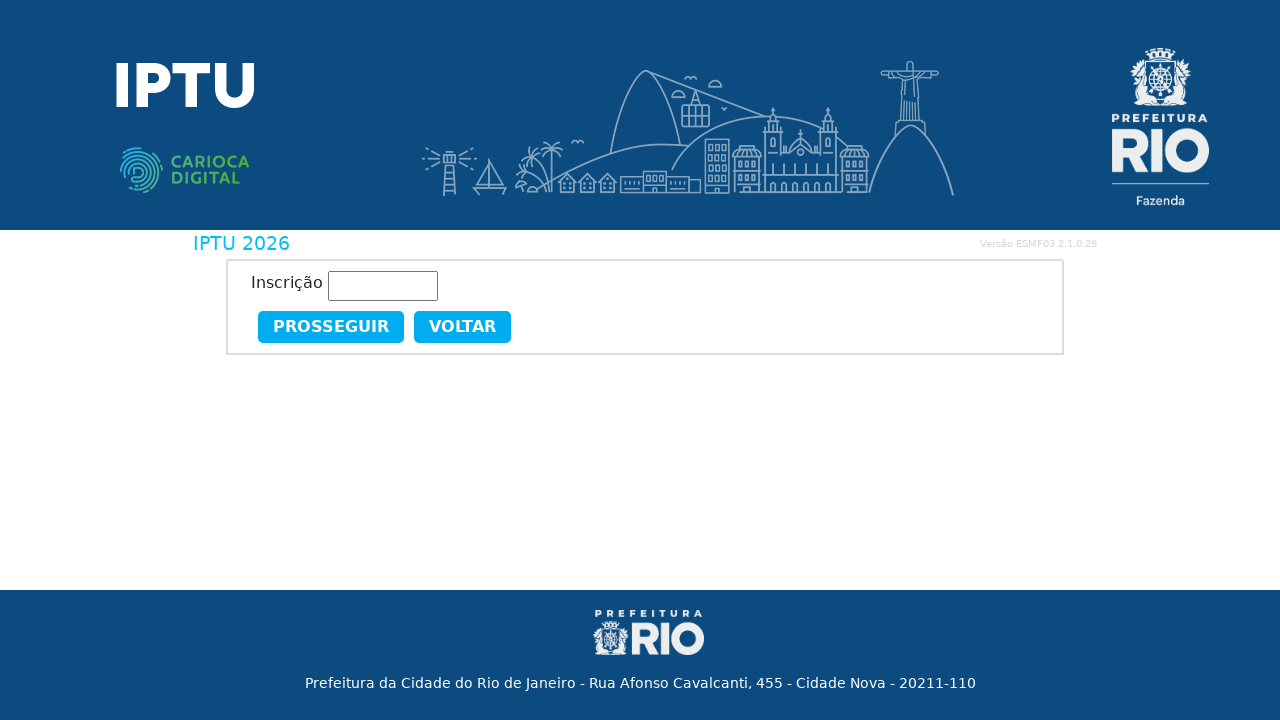

Filled inscription number field with test value '1234567890' on #ctl00_ePortalContent_inscricao_input
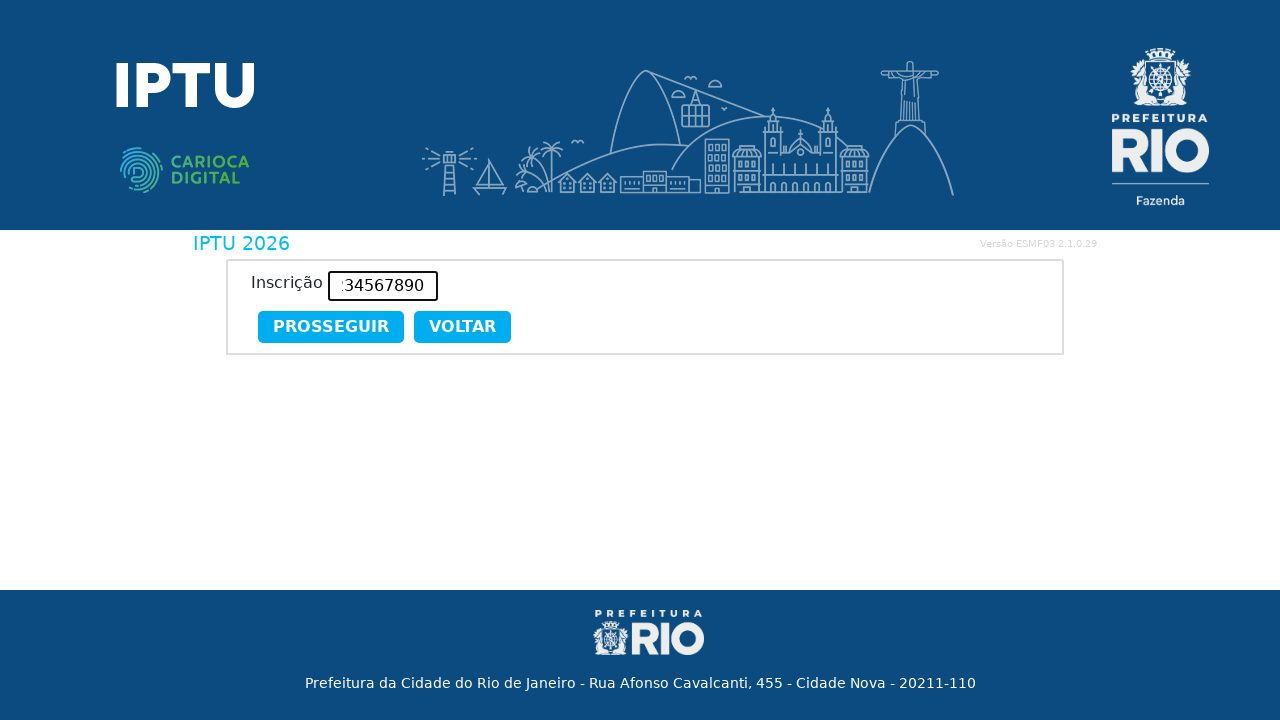

Clicked submit button to verify IPTU inscription at (331, 327) on #ctl00_ePortalContent_DefiniGuia
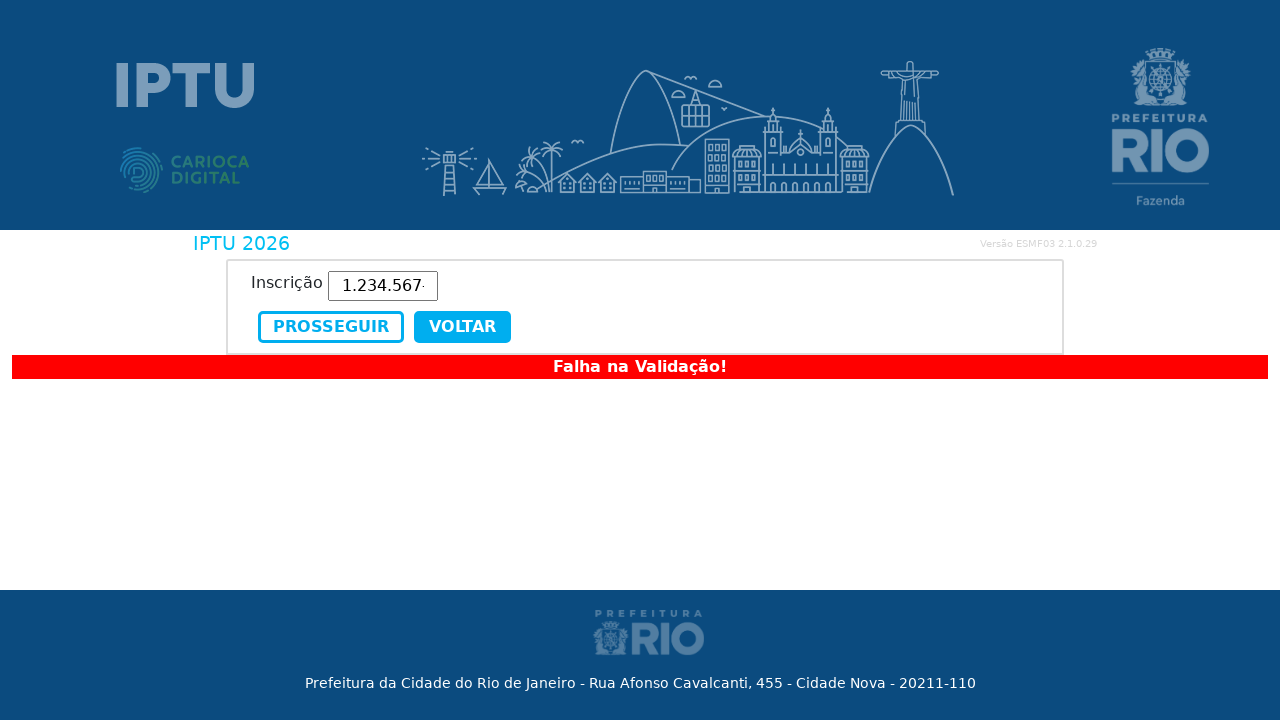

Waited for response element to appear after inscription verification
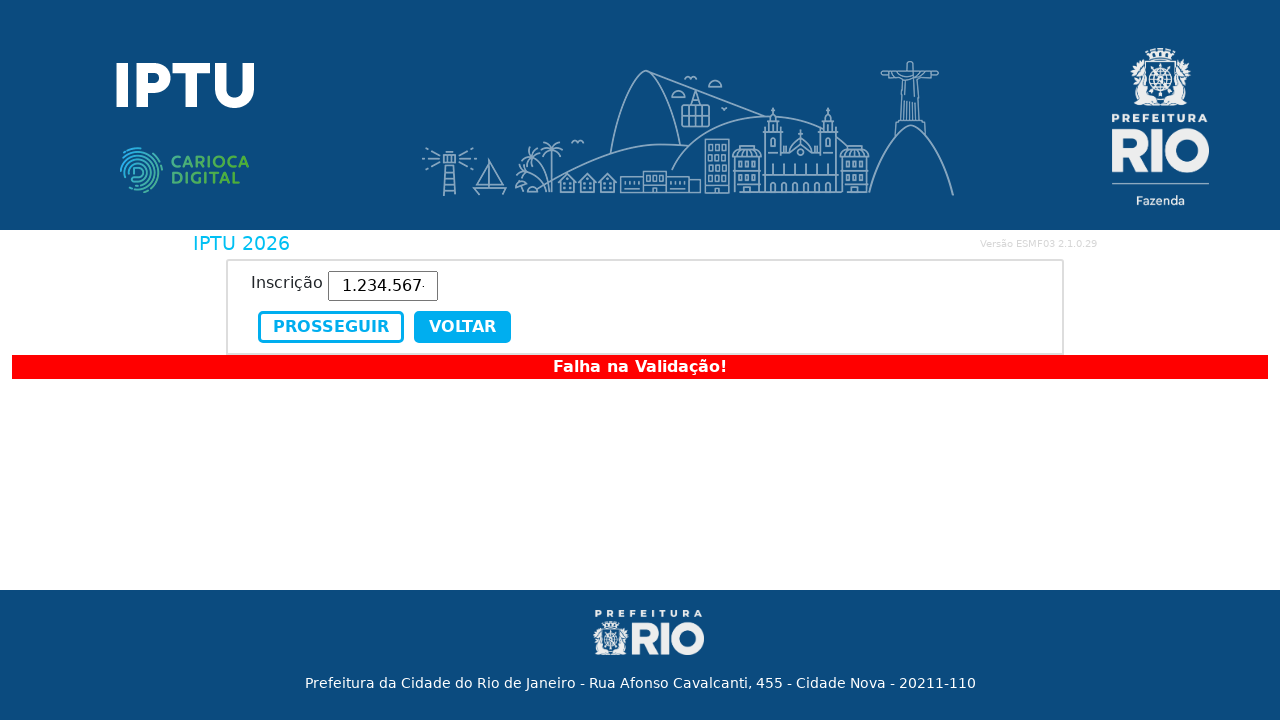

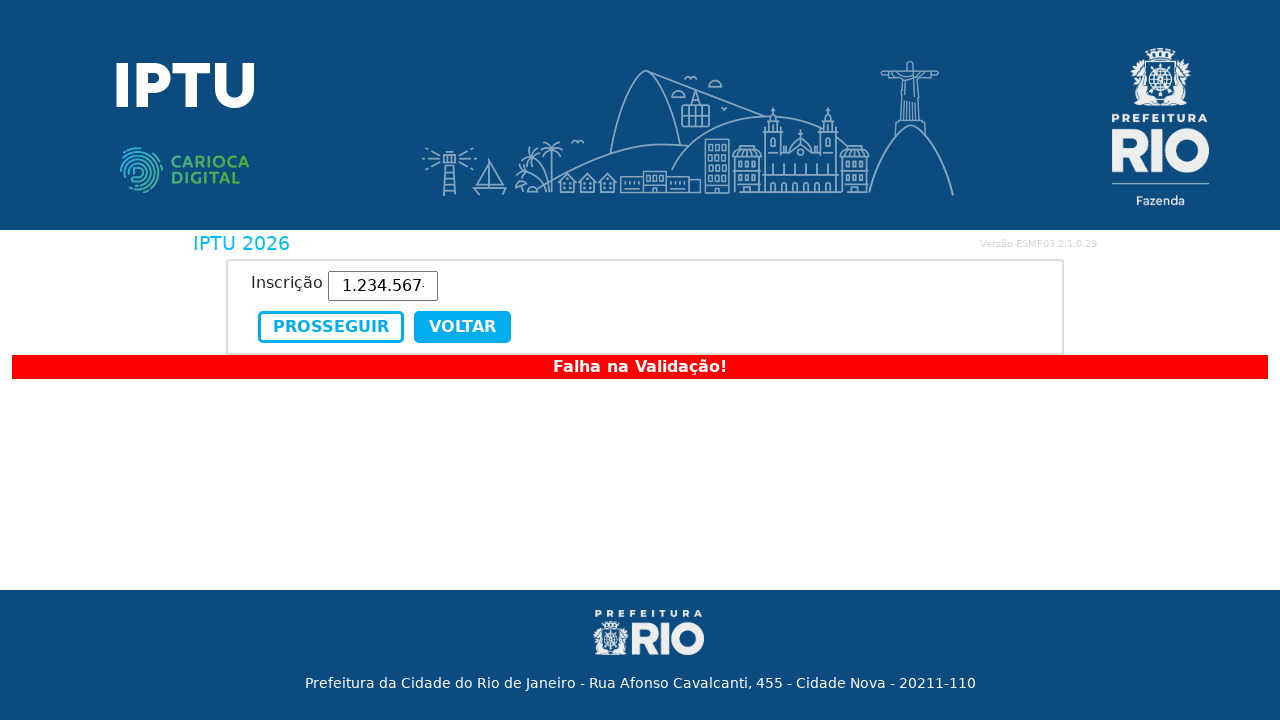